Opens the Snapdeal e-commerce website and waits for the page to load

Starting URL: https://www.snapdeal.com/

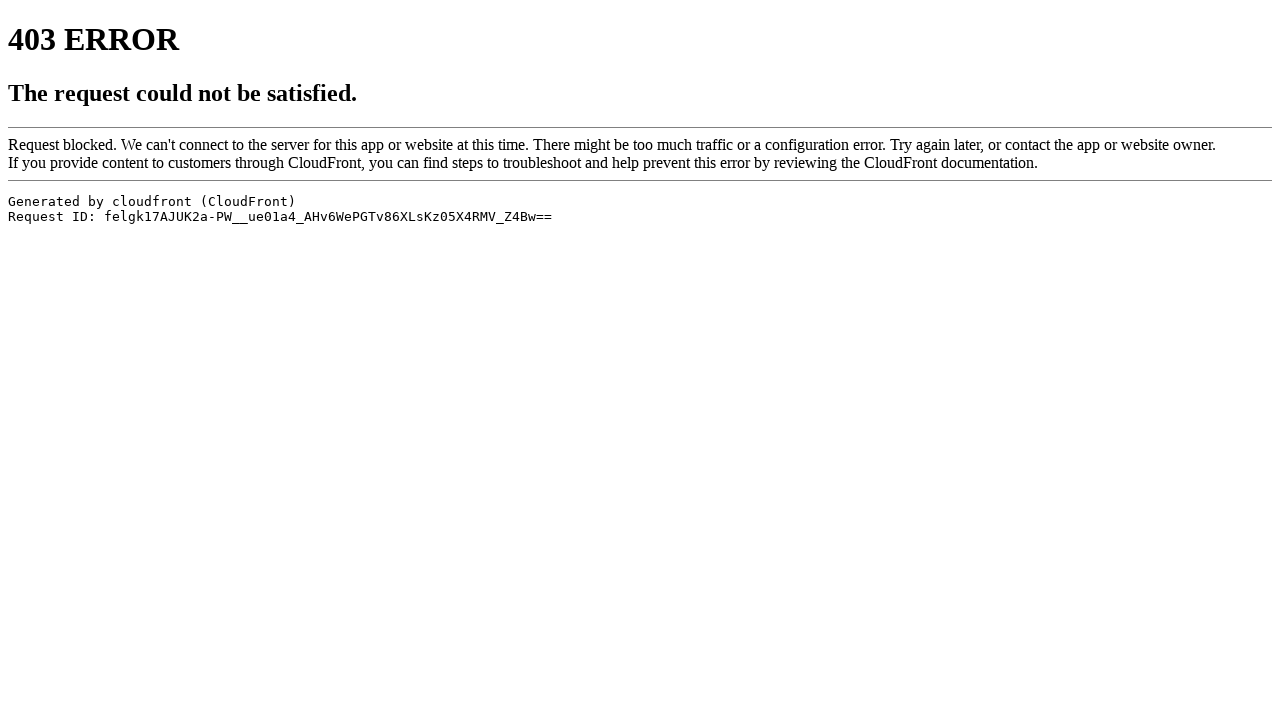

Navigated to Snapdeal e-commerce website
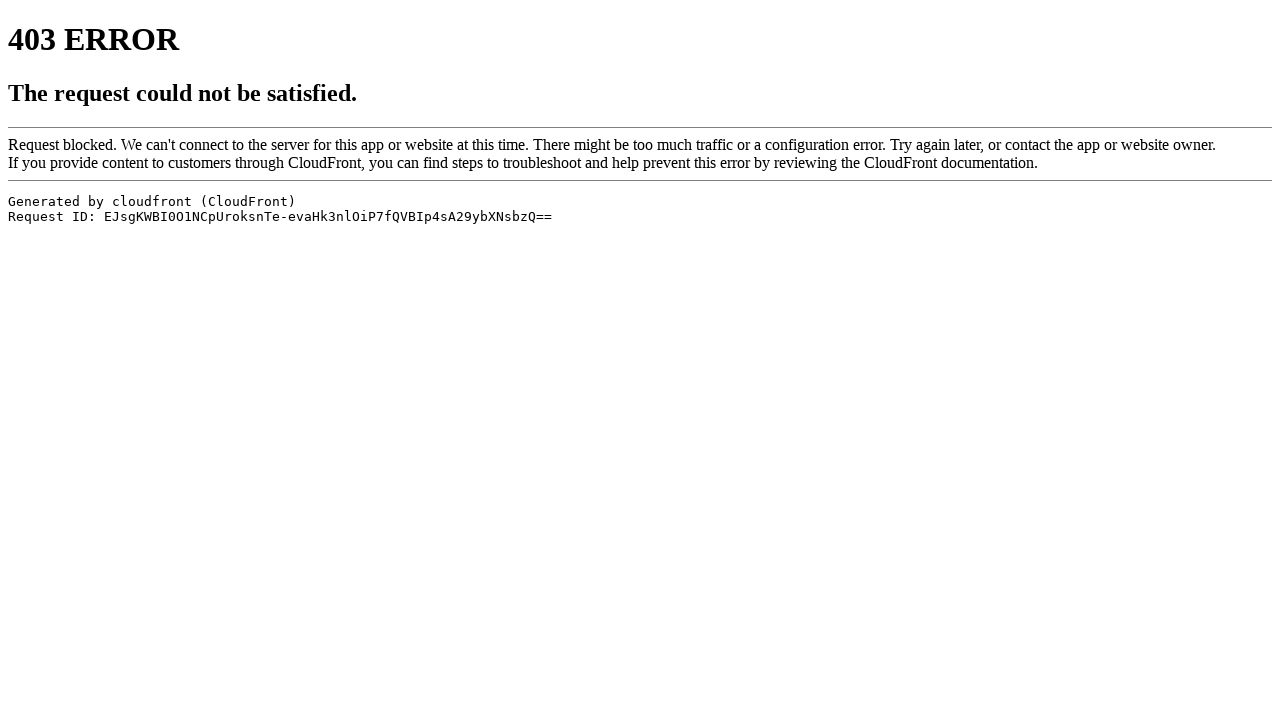

Page fully loaded - network idle state reached
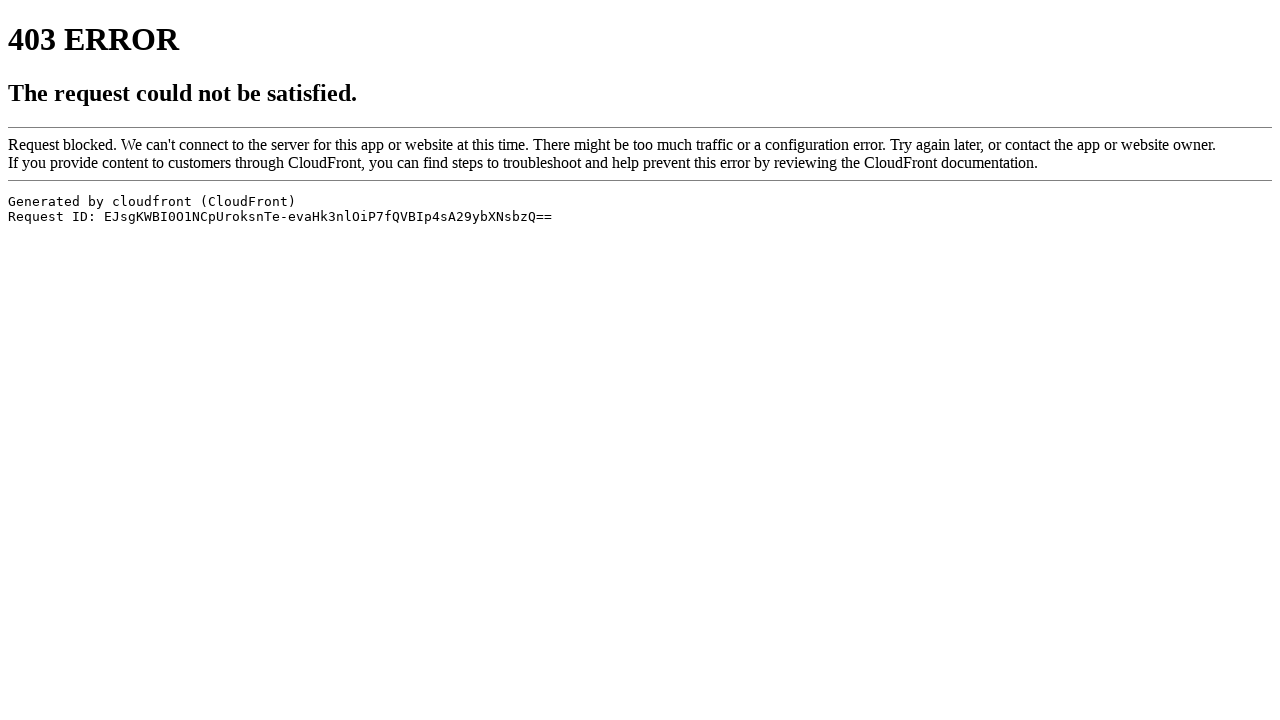

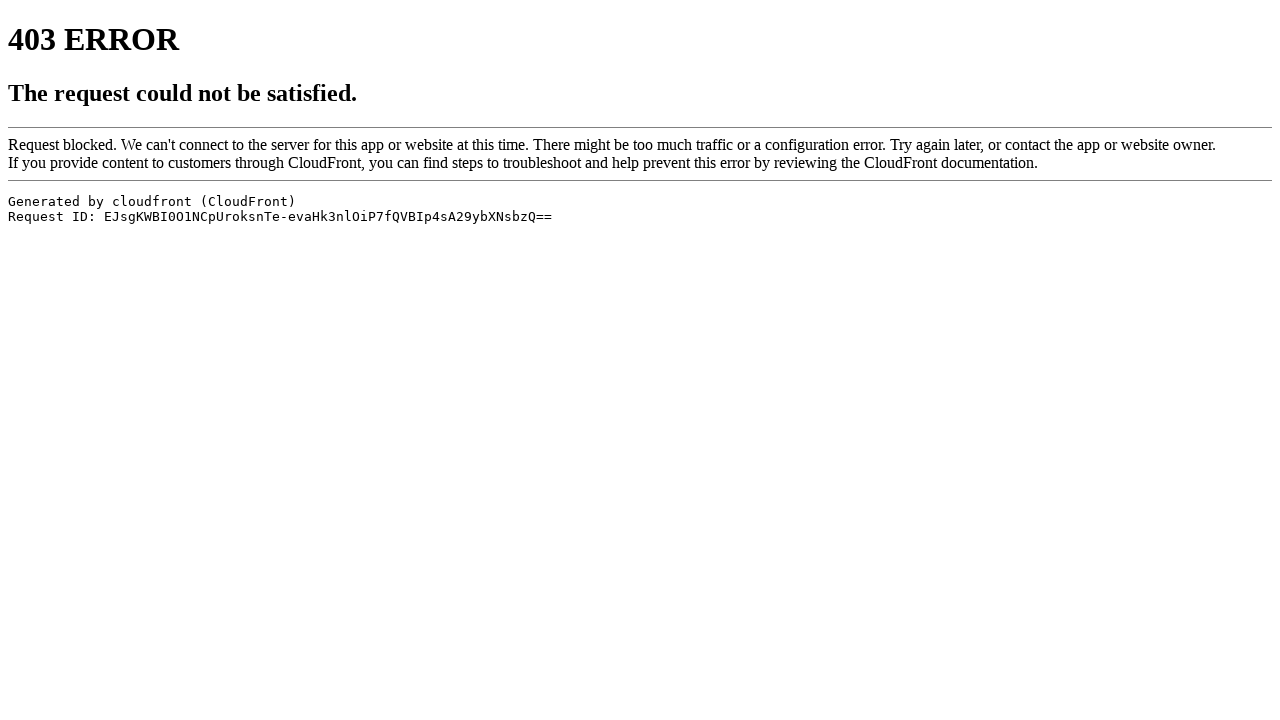